Tests successful contact form submission by filling mandatory fields and clicking submit, then verifying the success message appears.

Starting URL: http://jupiter.cloud.planittesting.com

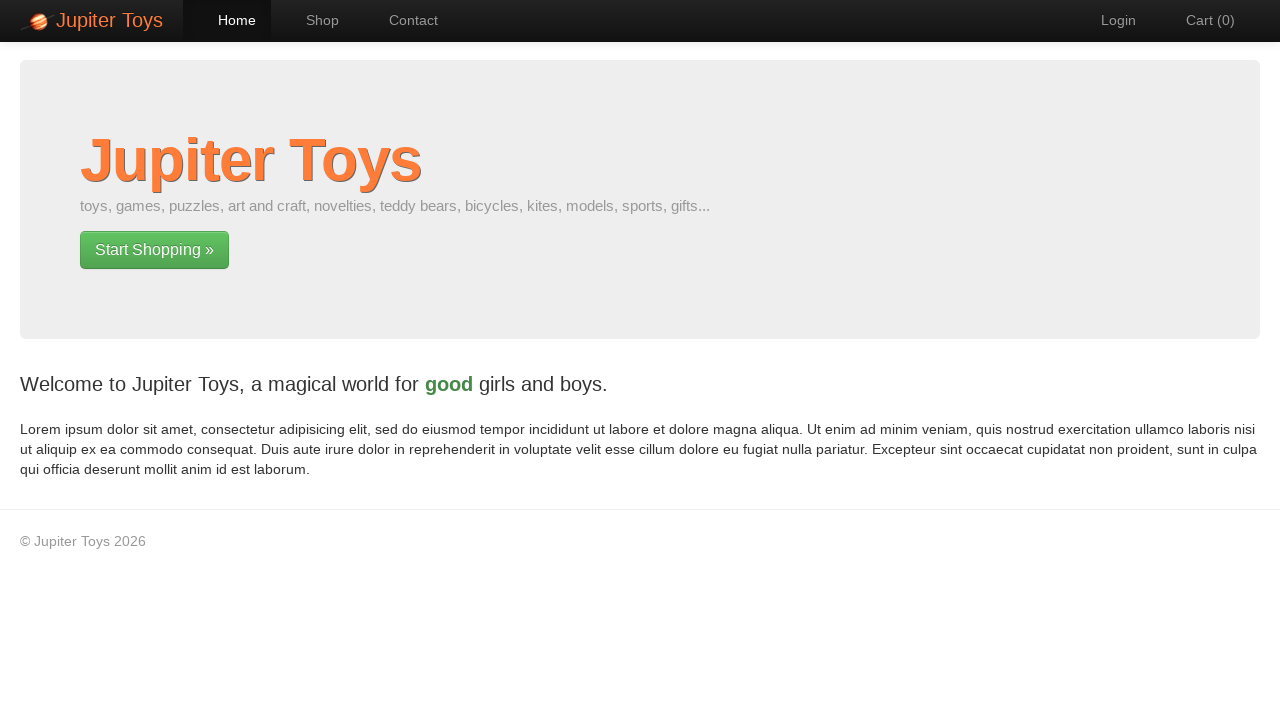

Clicked navigation link to contact page at (404, 20) on #nav-contact
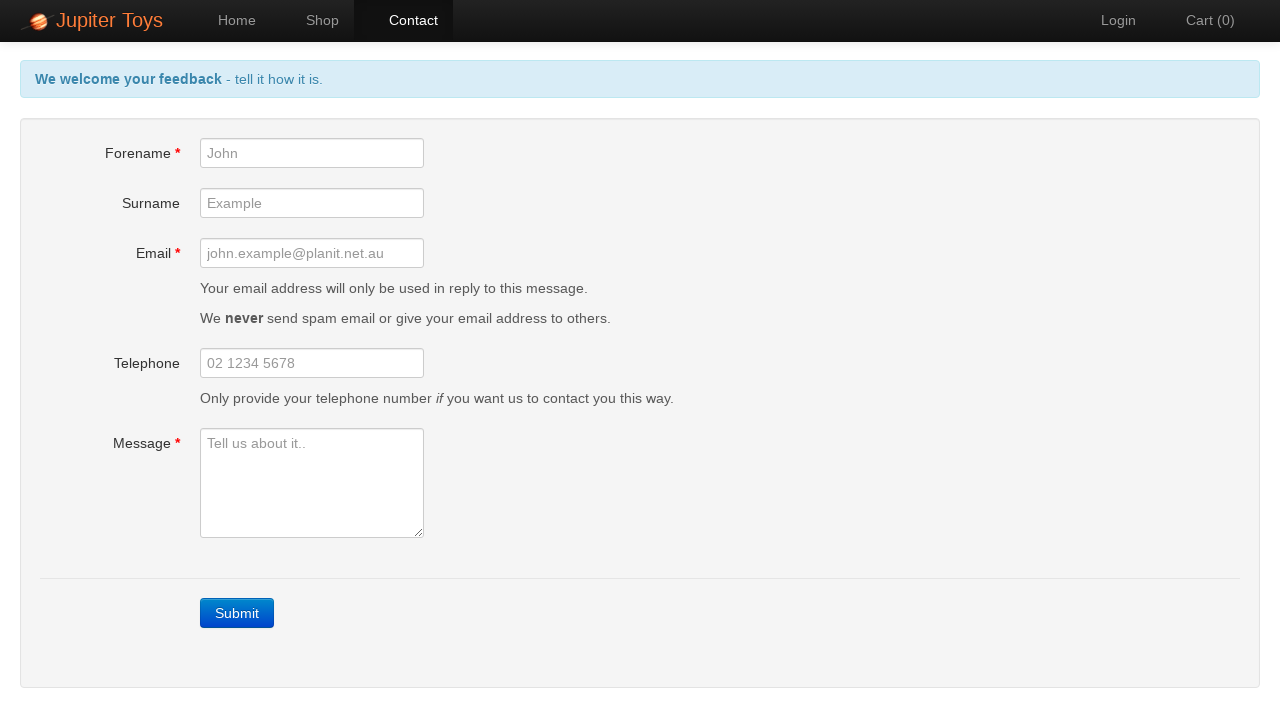

Submit button loaded on contact page
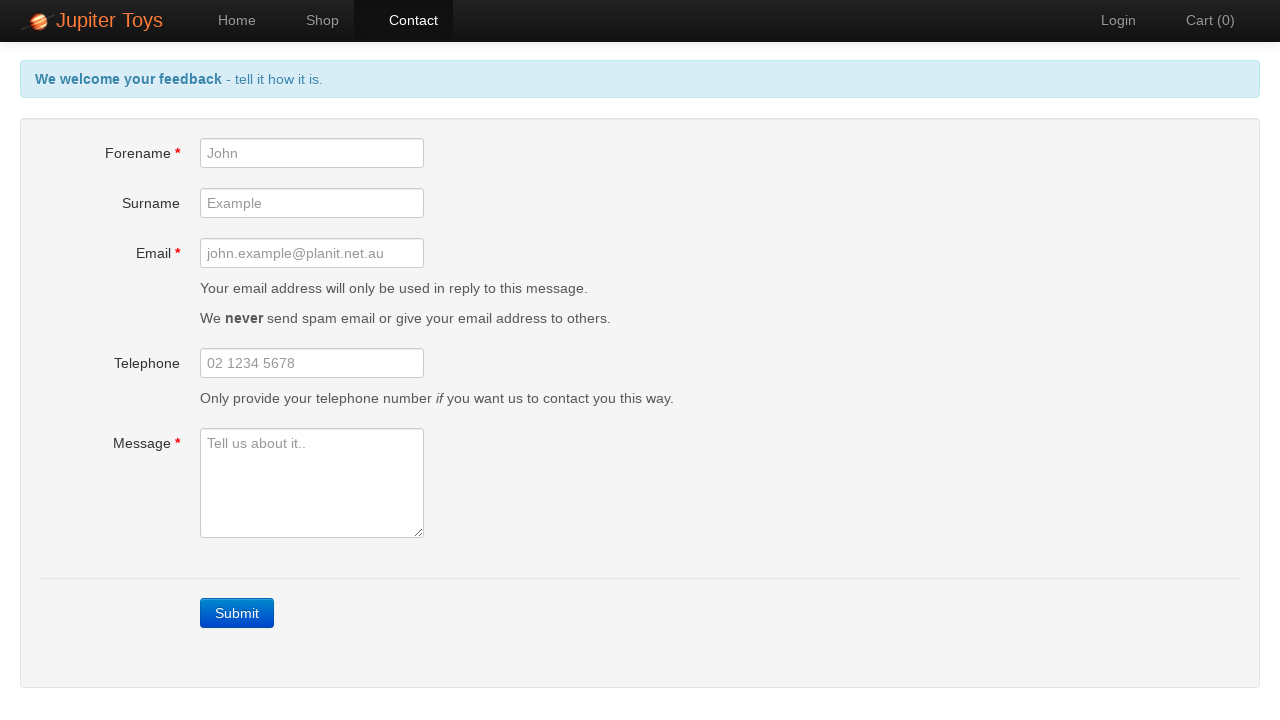

Filled forename field with 'Michael Chen' on #forename
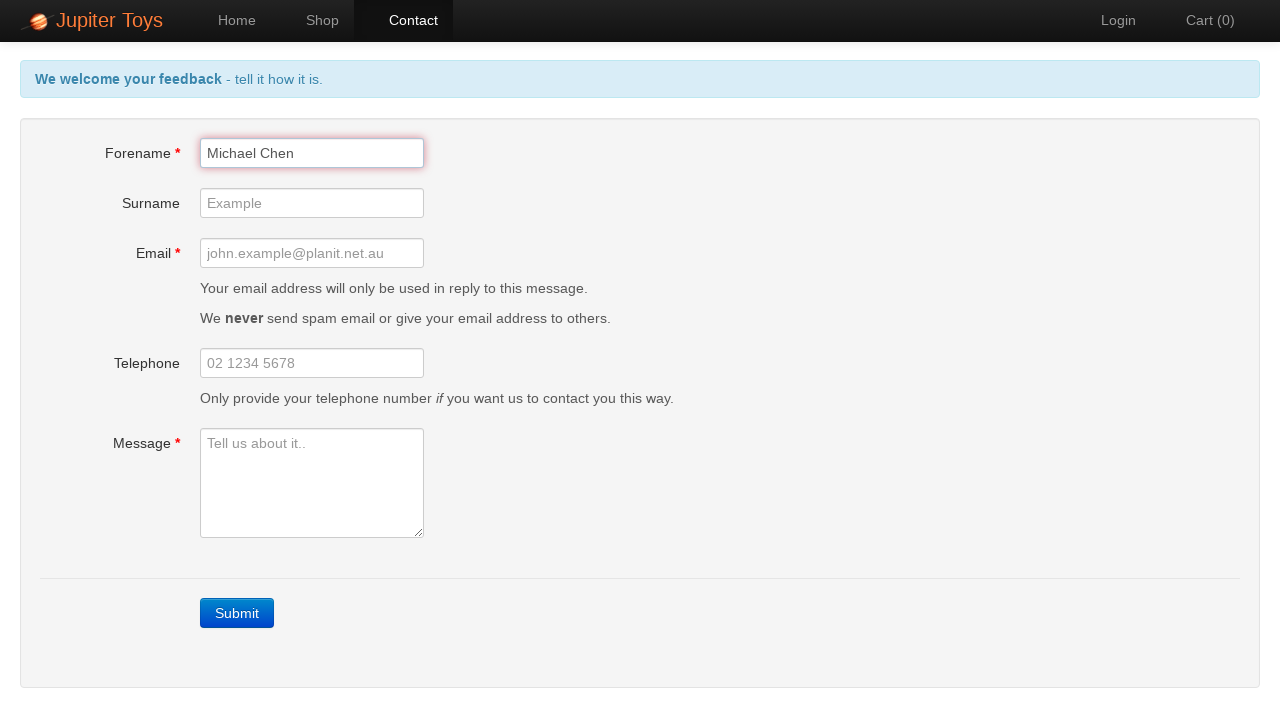

Filled email field with 'michael.chen@example.org' on #email
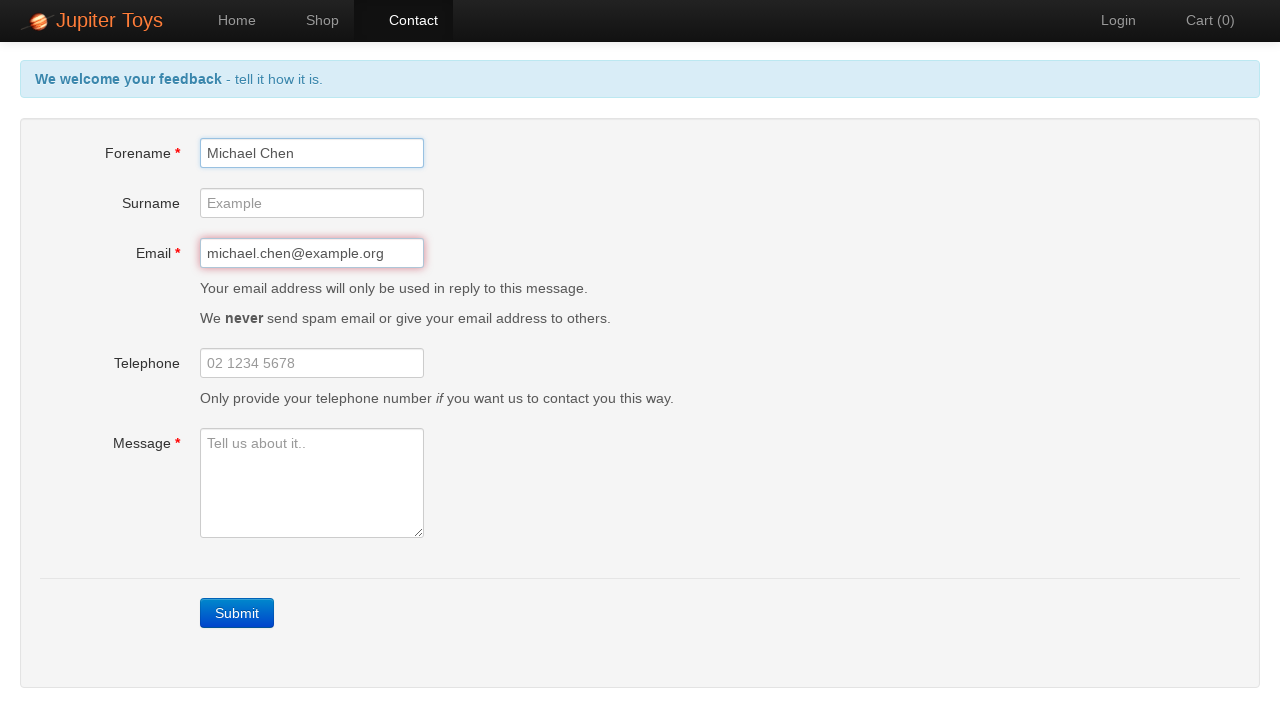

Filled message field with inquiry text on #message
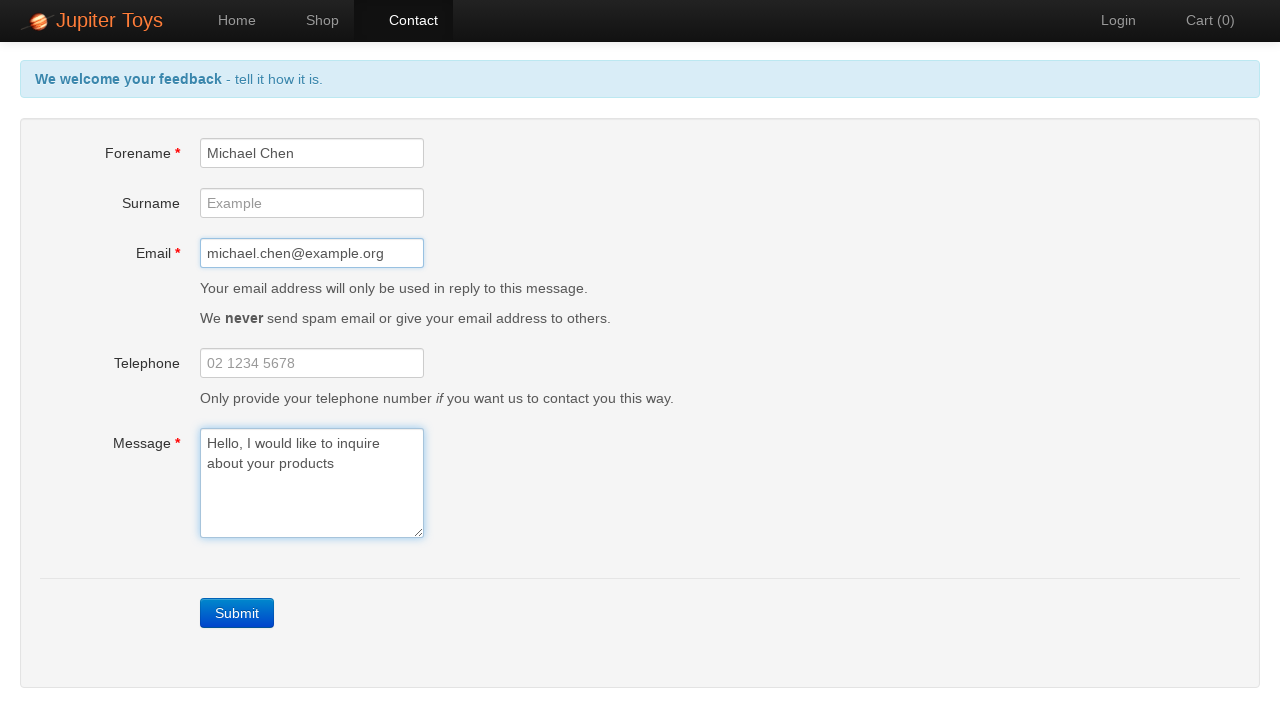

Clicked submit button to send contact form at (237, 613) on a.btn-contact.btn.btn-primary
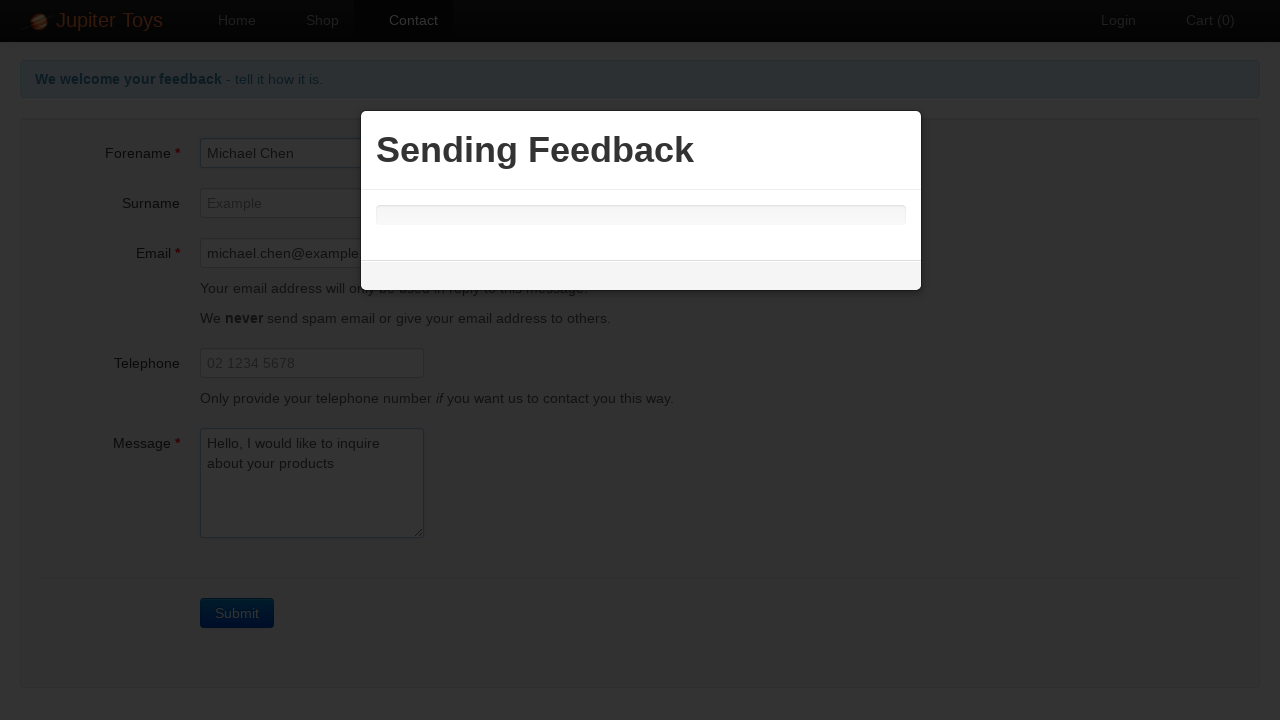

Success message appeared confirming form submission
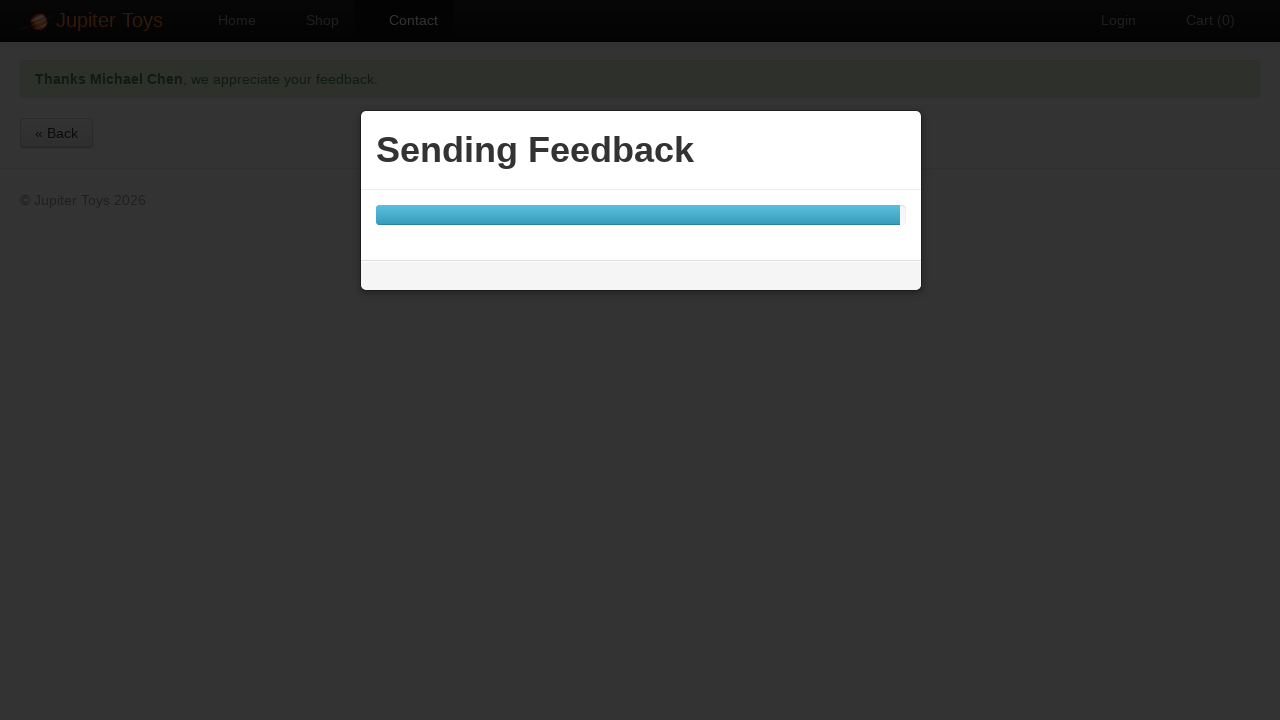

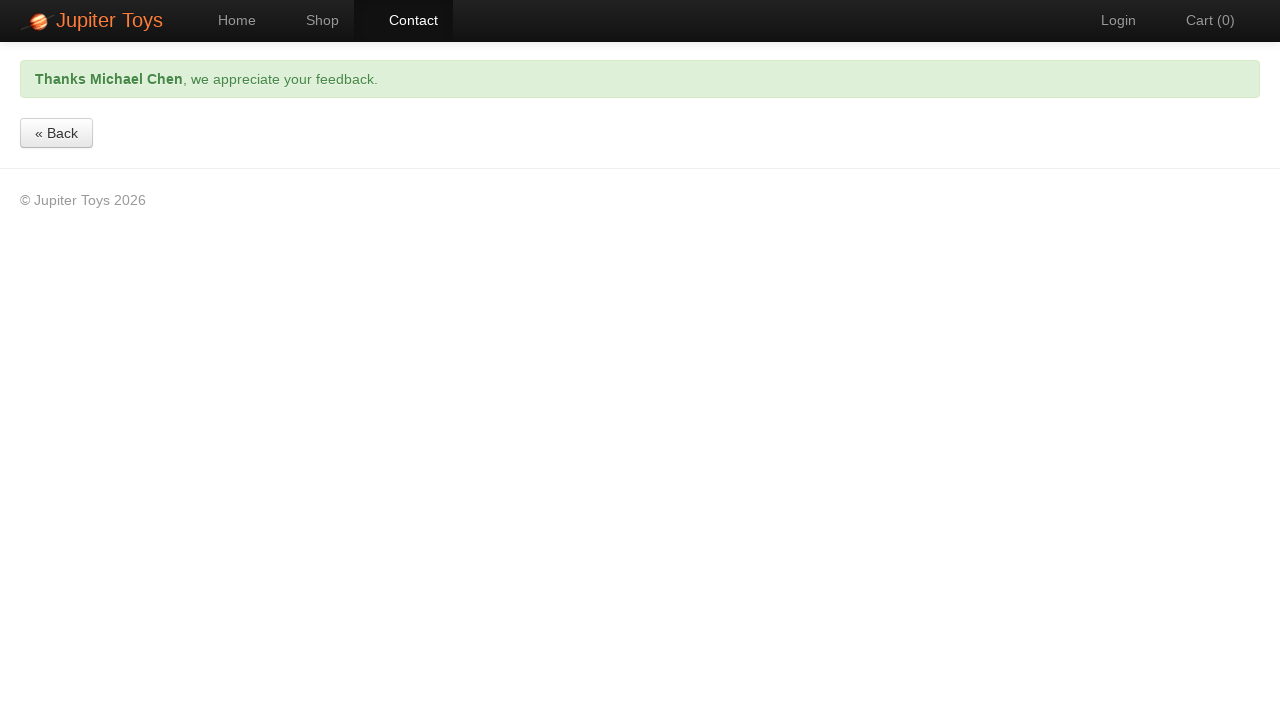